Tests dynamic controls functionality by clicking a checkbox and removing it, enabling a text input field to enter text, then disabling the text input field, verifying the UI responds correctly to each action.

Starting URL: https://the-internet.herokuapp.com/dynamic_controls

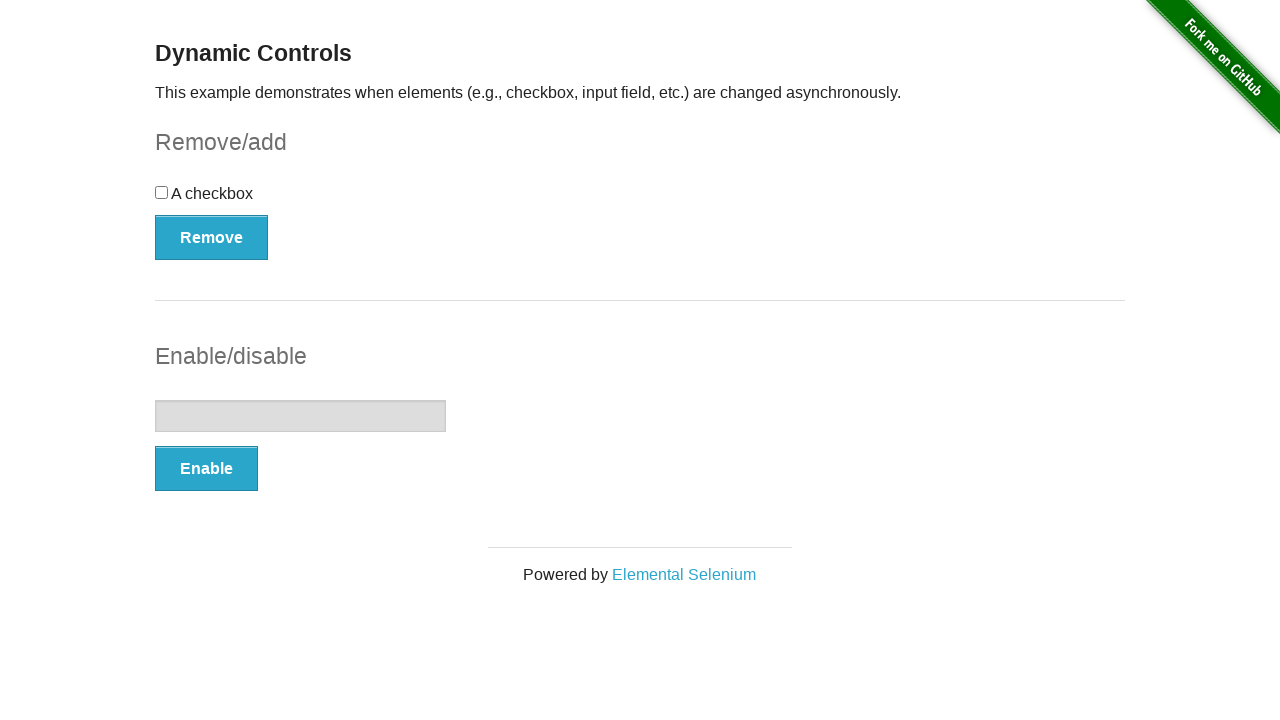

Clicked the checkbox at (162, 192) on input[type='checkbox']
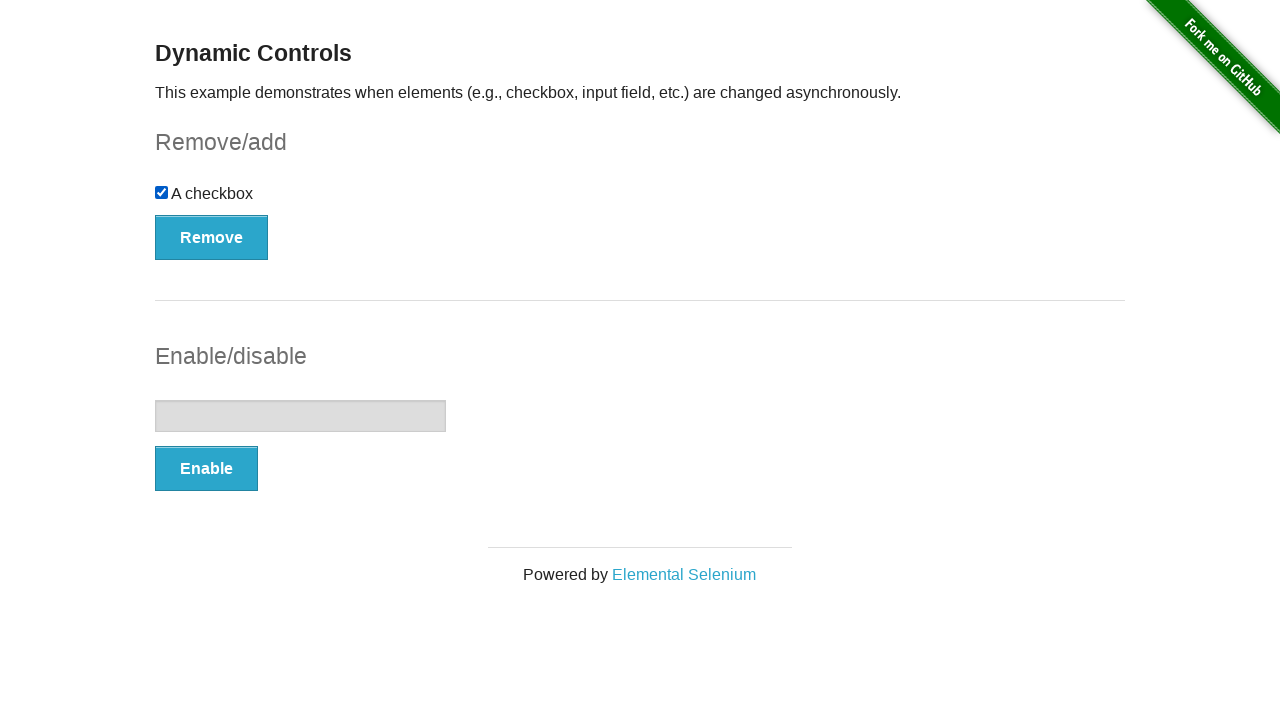

Clicked the Remove button at (212, 237) on xpath=//button[text()='Remove']
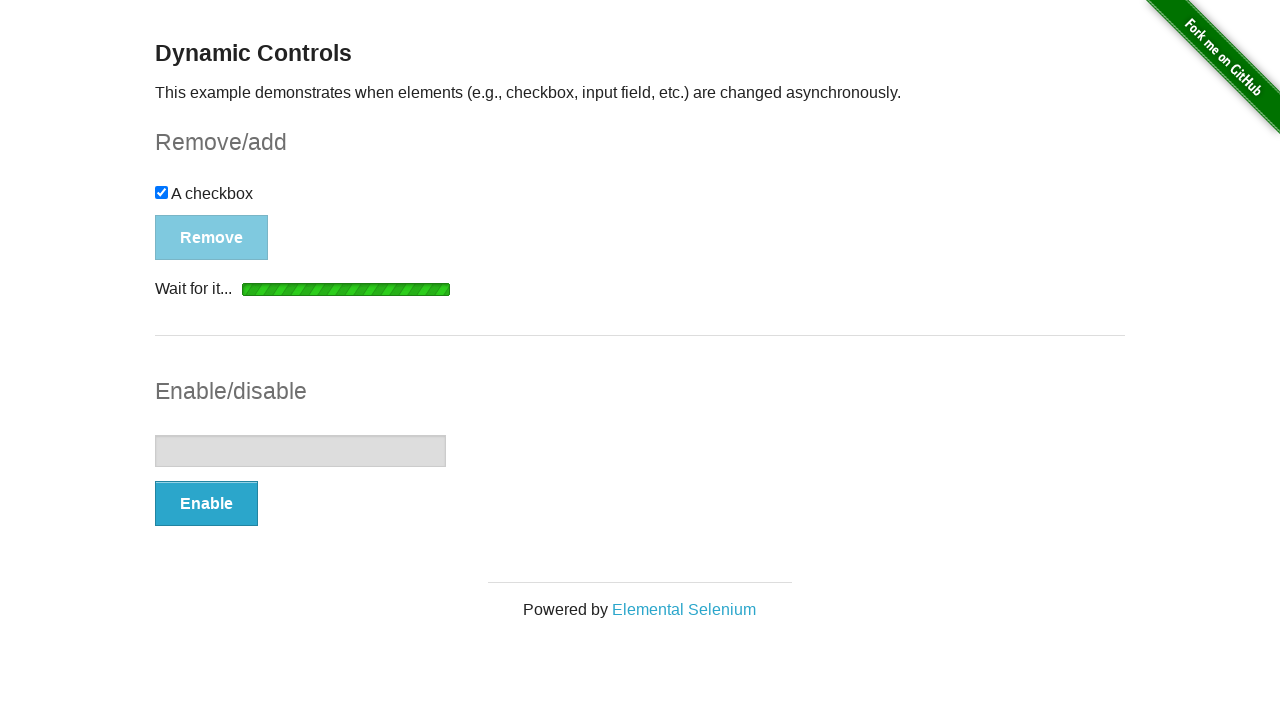

Confirmed checkbox removal message appeared
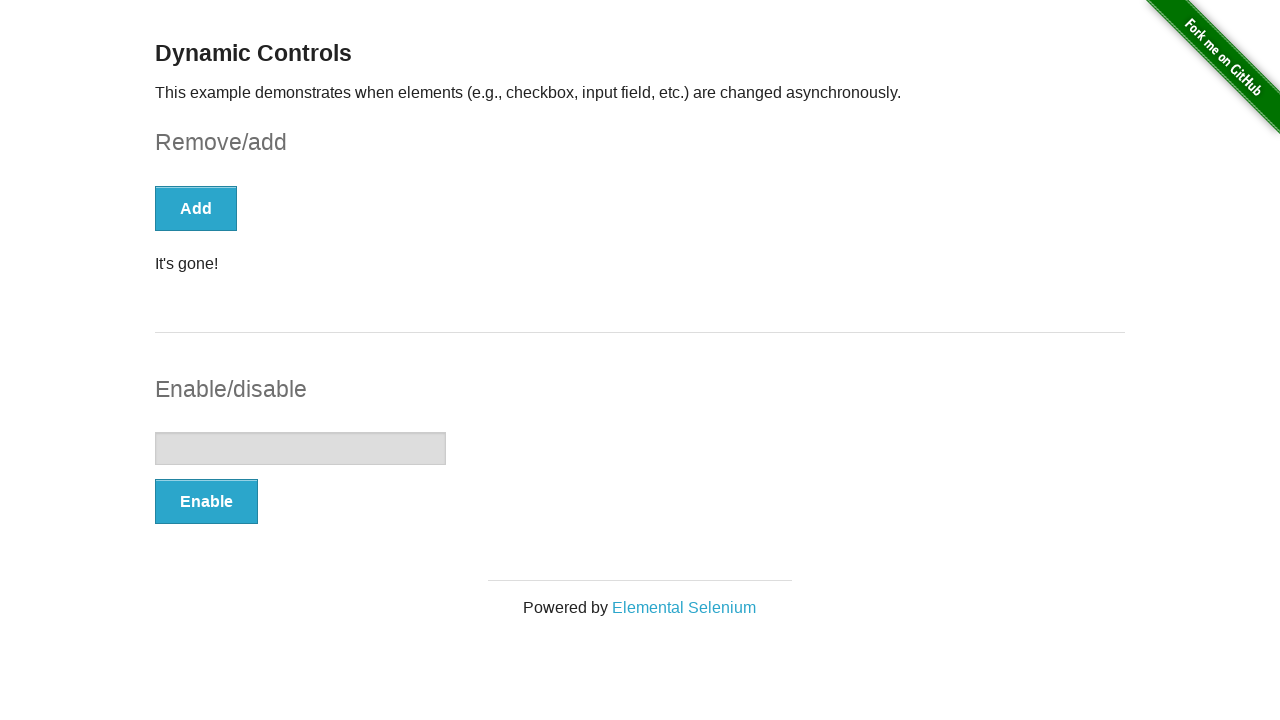

Clicked the Enable button at (206, 501) on xpath=//button[text()='Enable']
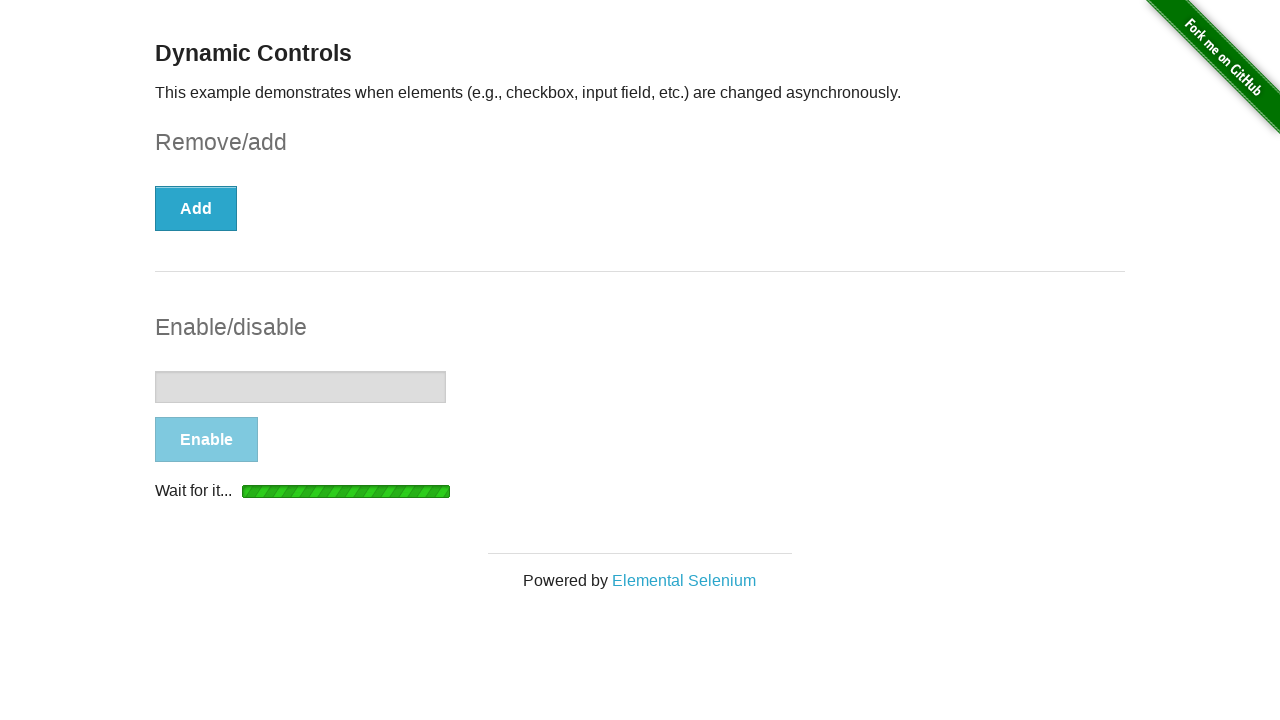

Text input field is now enabled
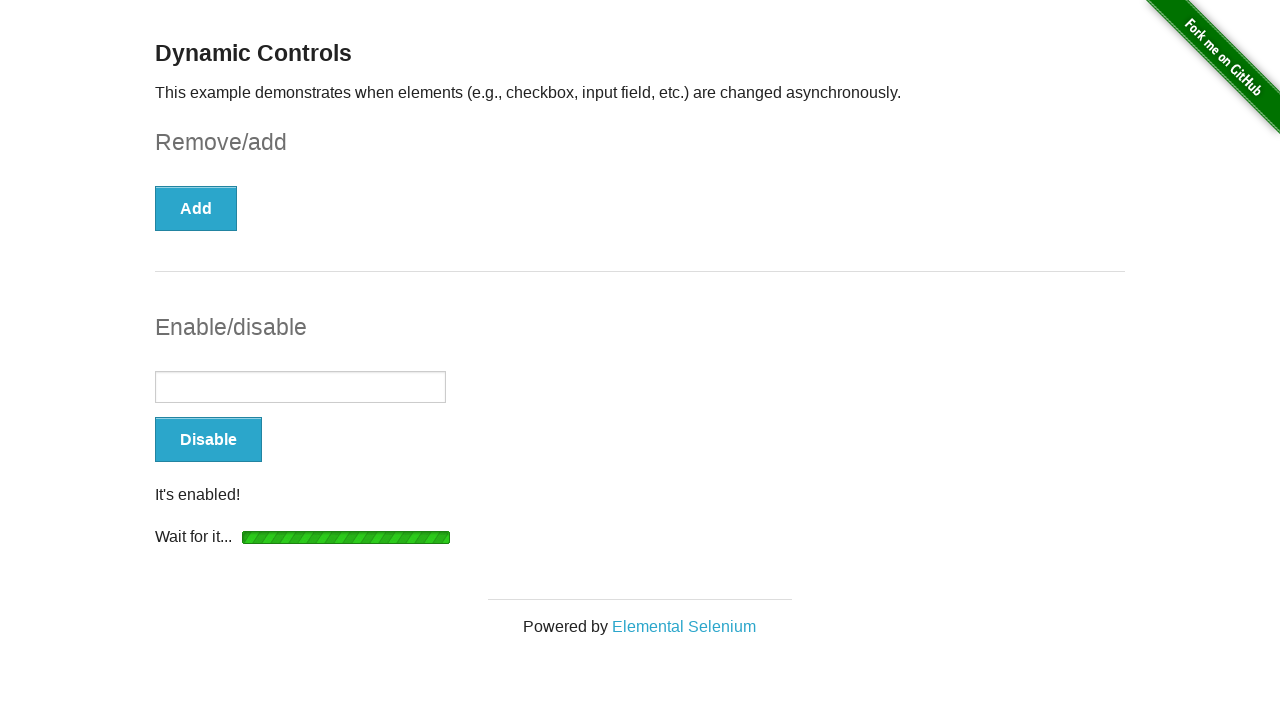

Entered 'abcd' into the text input field on input[type='text']
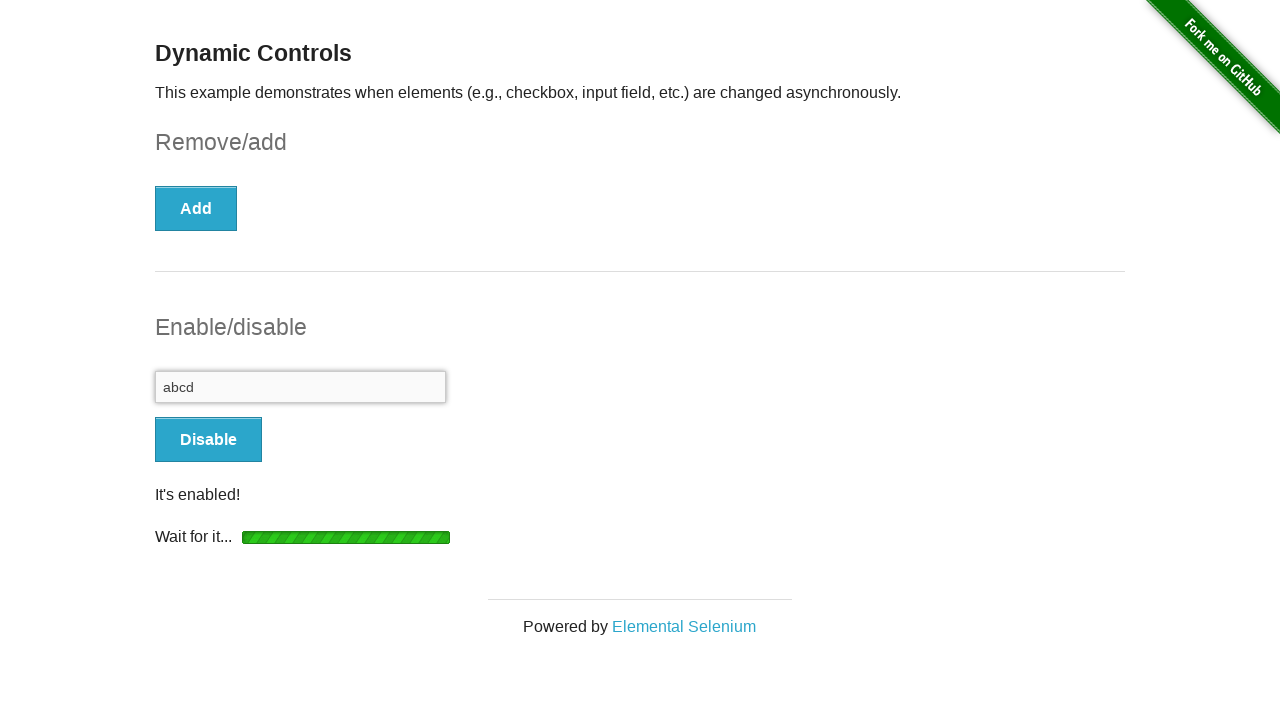

Clicked the Disable button at (208, 440) on xpath=//button[text()='Disable']
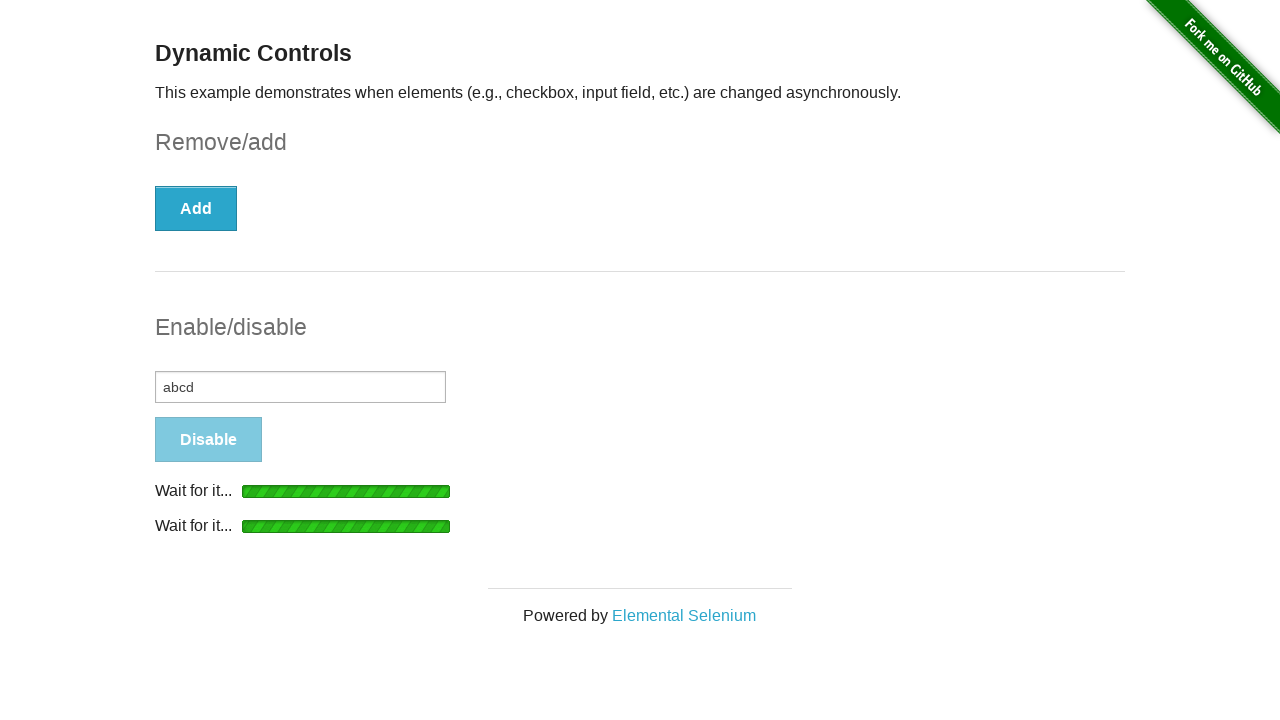

Confirmed text input field disabled message appeared
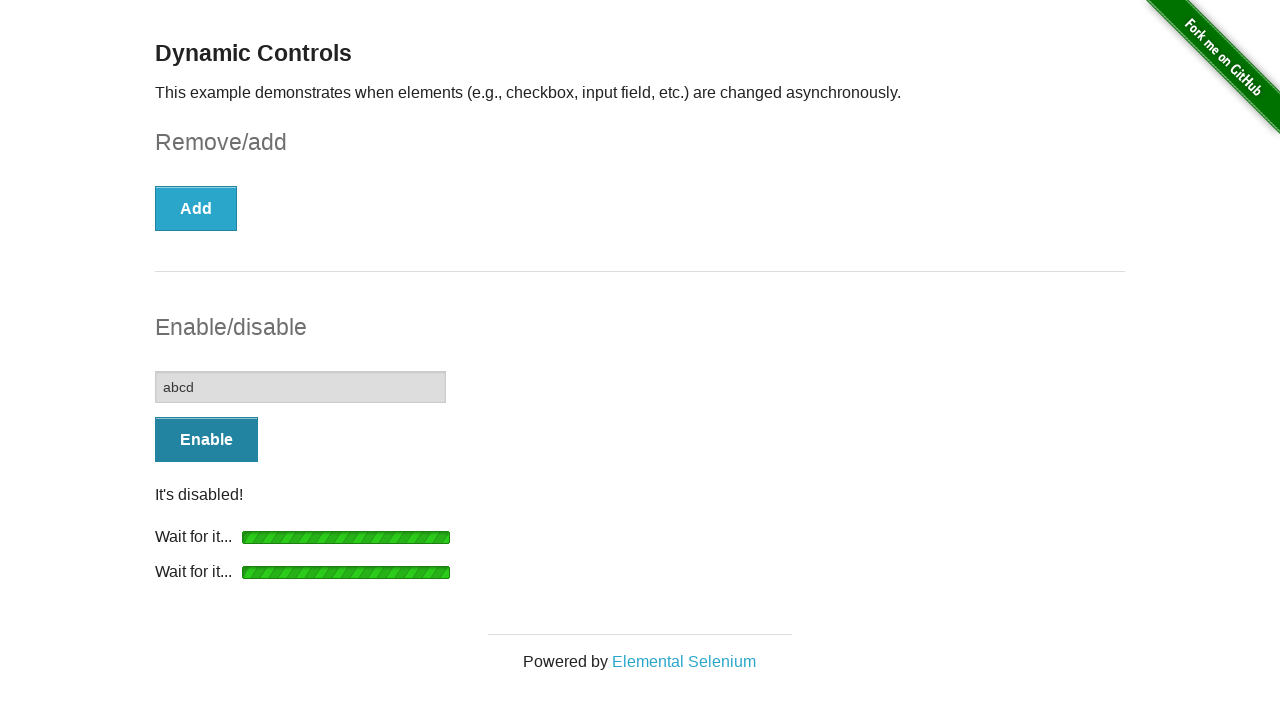

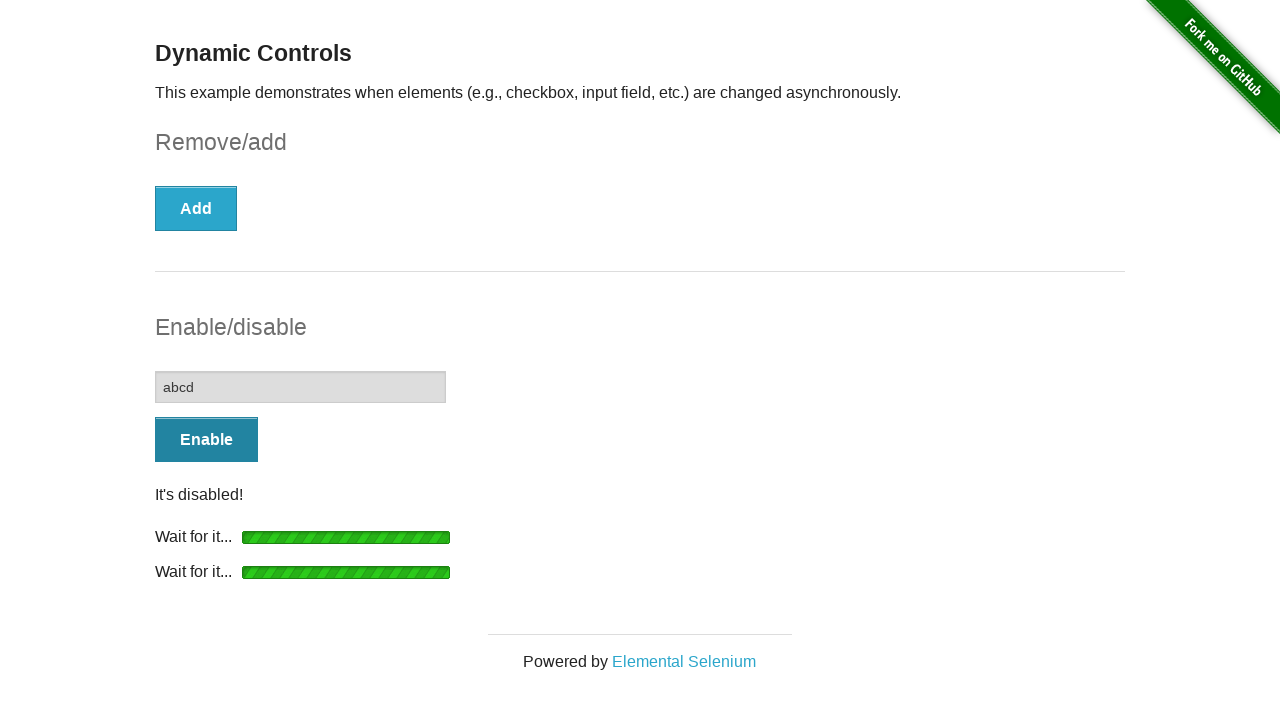